Tests that browser back button correctly navigates through filter history

Starting URL: https://demo.playwright.dev/todomvc

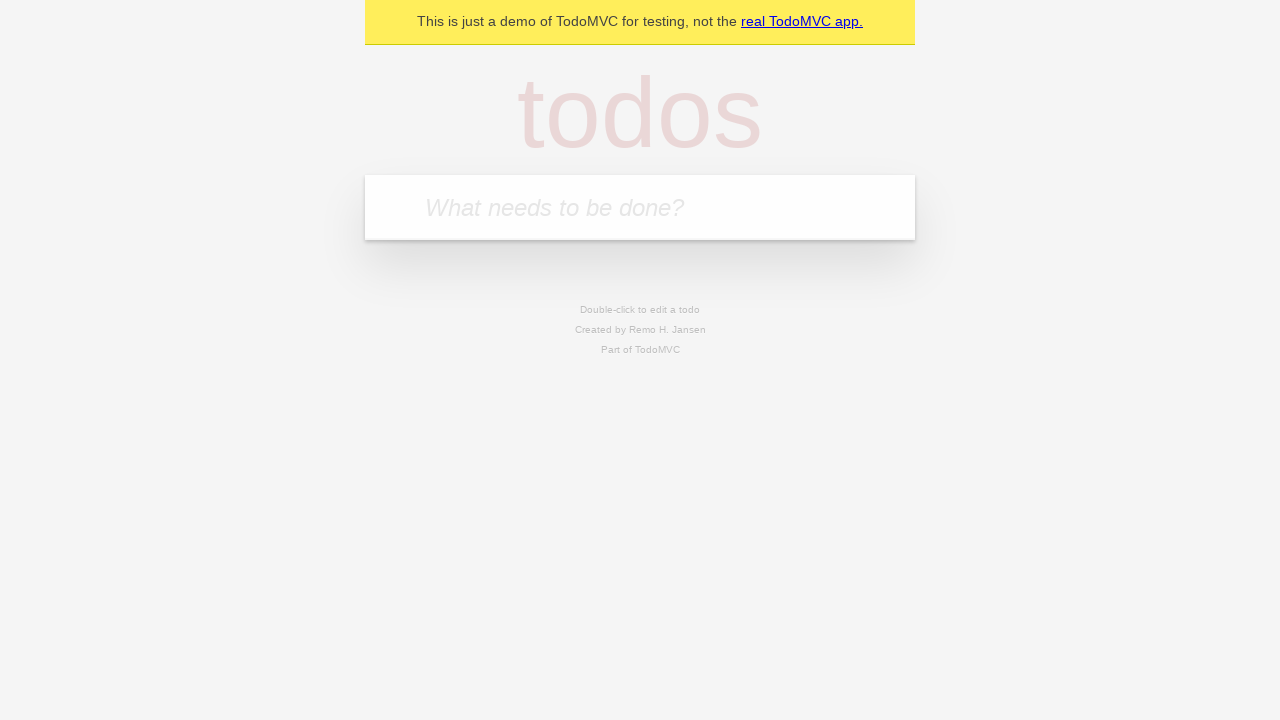

Filled first todo: 'buy some cheese' on internal:attr=[placeholder="What needs to be done?"i]
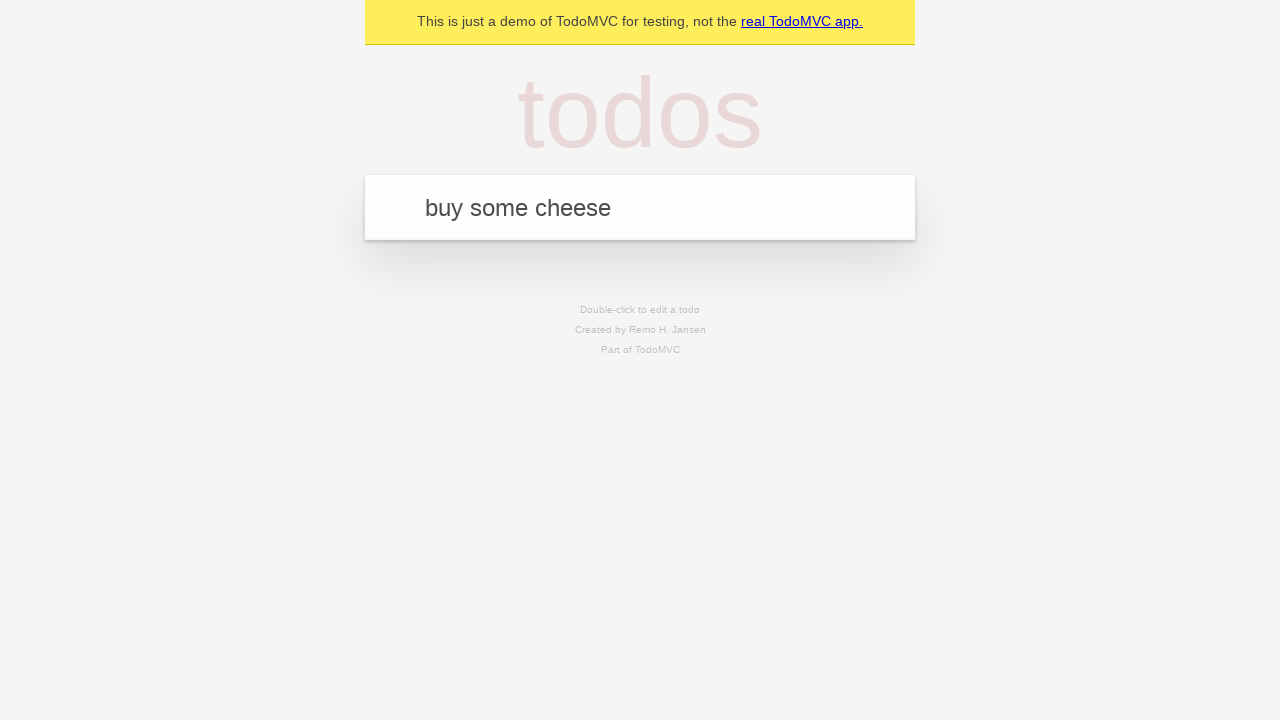

Pressed Enter to create first todo on internal:attr=[placeholder="What needs to be done?"i]
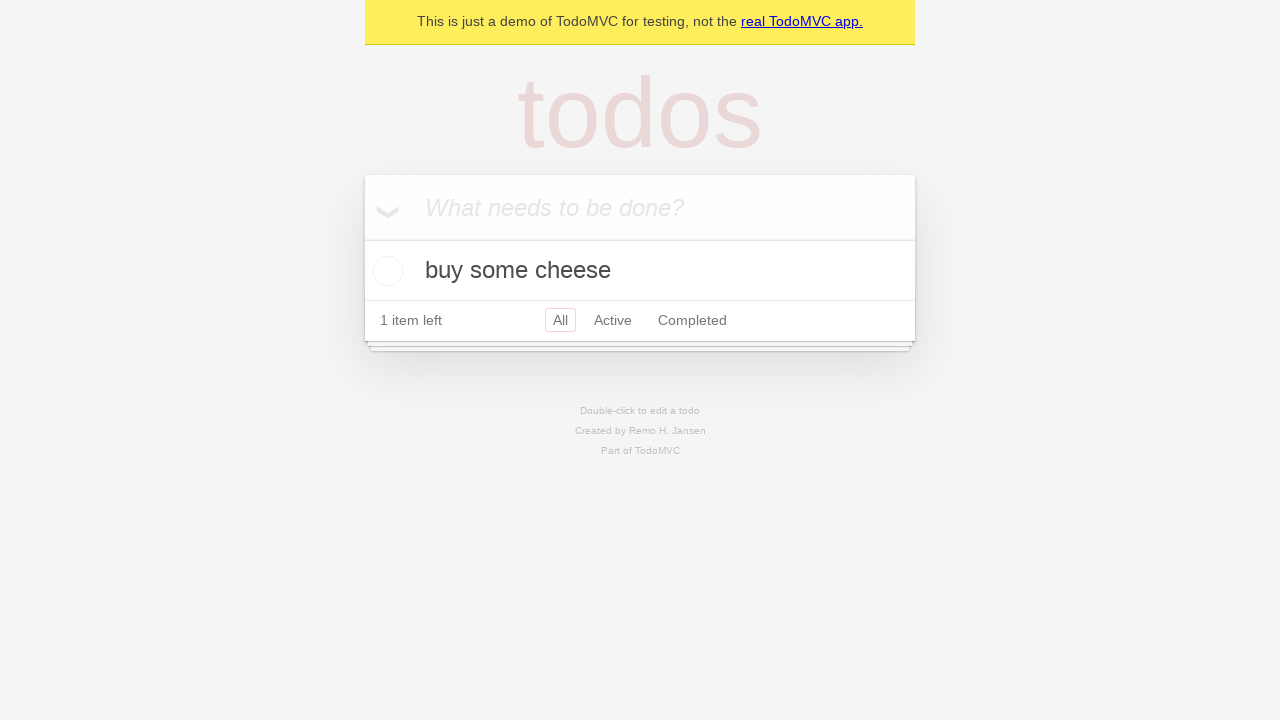

Filled second todo: 'feed the cat' on internal:attr=[placeholder="What needs to be done?"i]
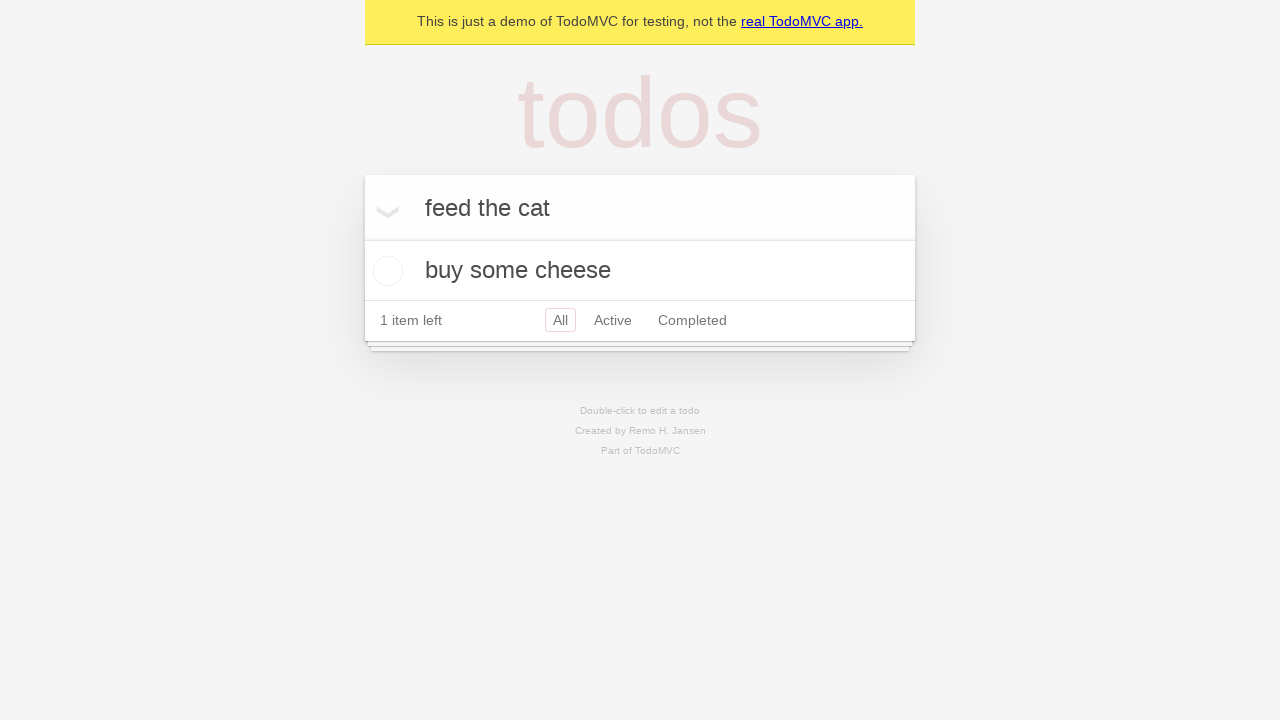

Pressed Enter to create second todo on internal:attr=[placeholder="What needs to be done?"i]
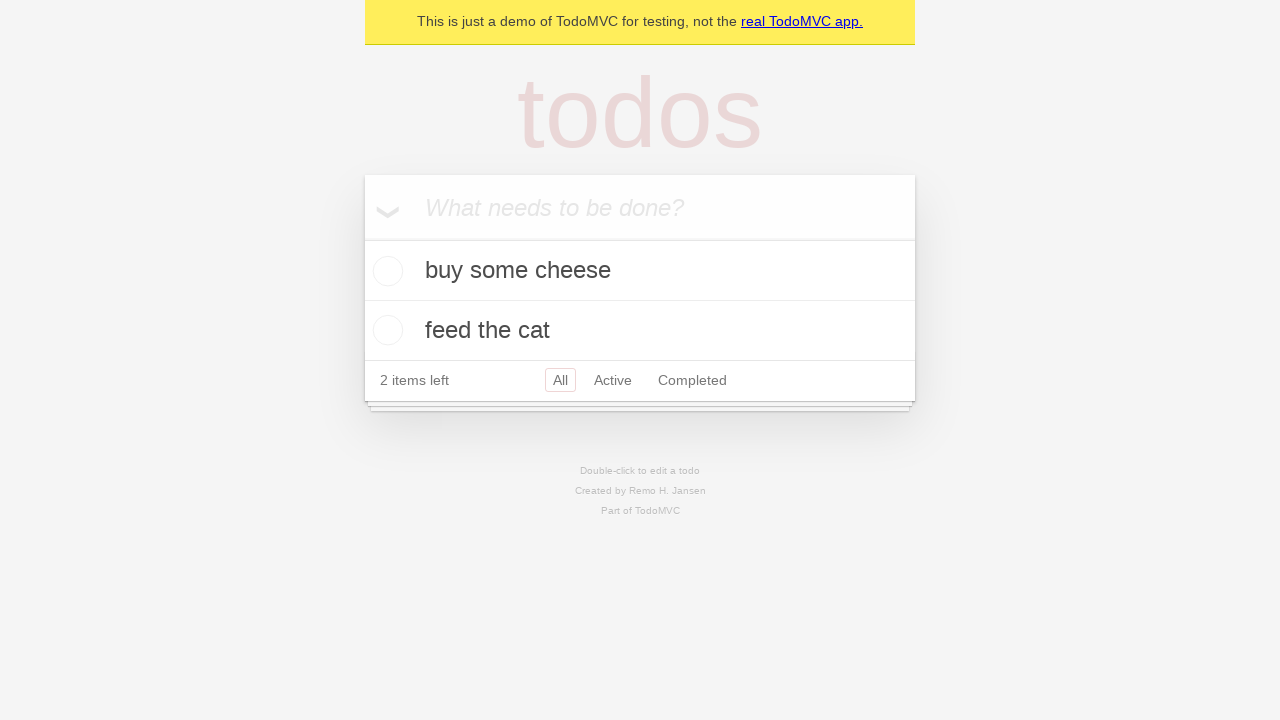

Filled third todo: 'book a doctors appointment' on internal:attr=[placeholder="What needs to be done?"i]
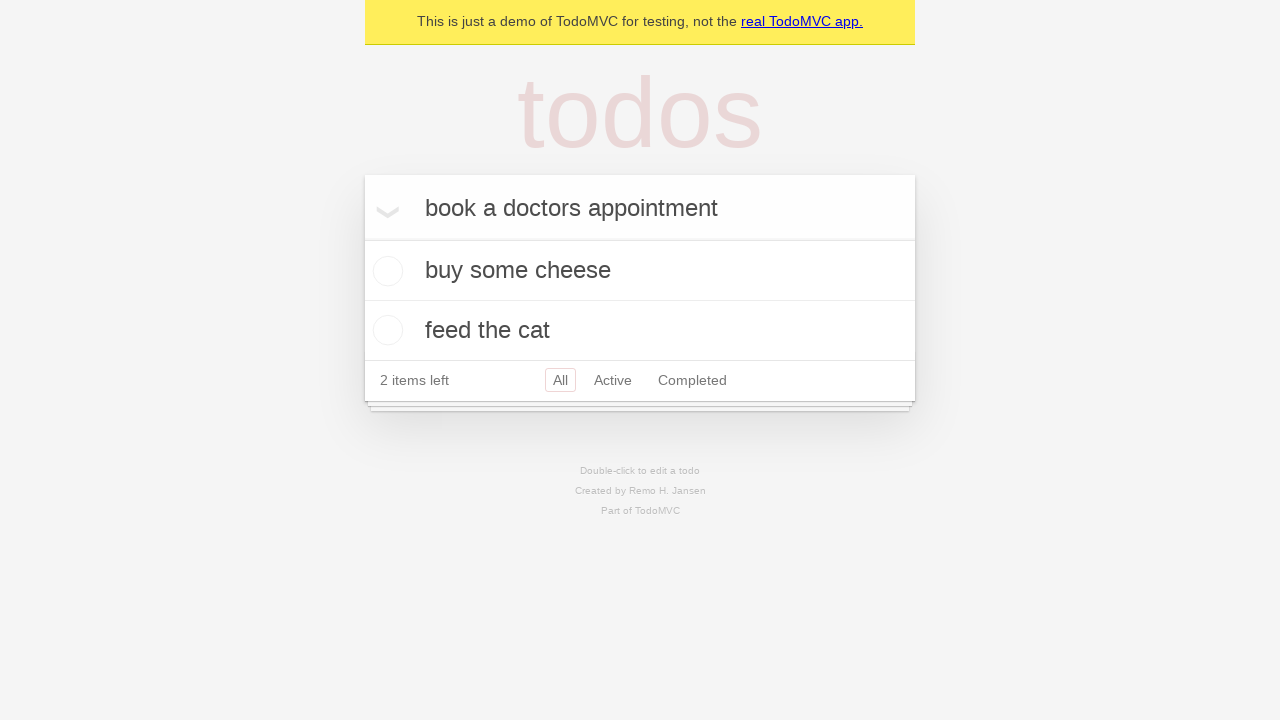

Pressed Enter to create third todo on internal:attr=[placeholder="What needs to be done?"i]
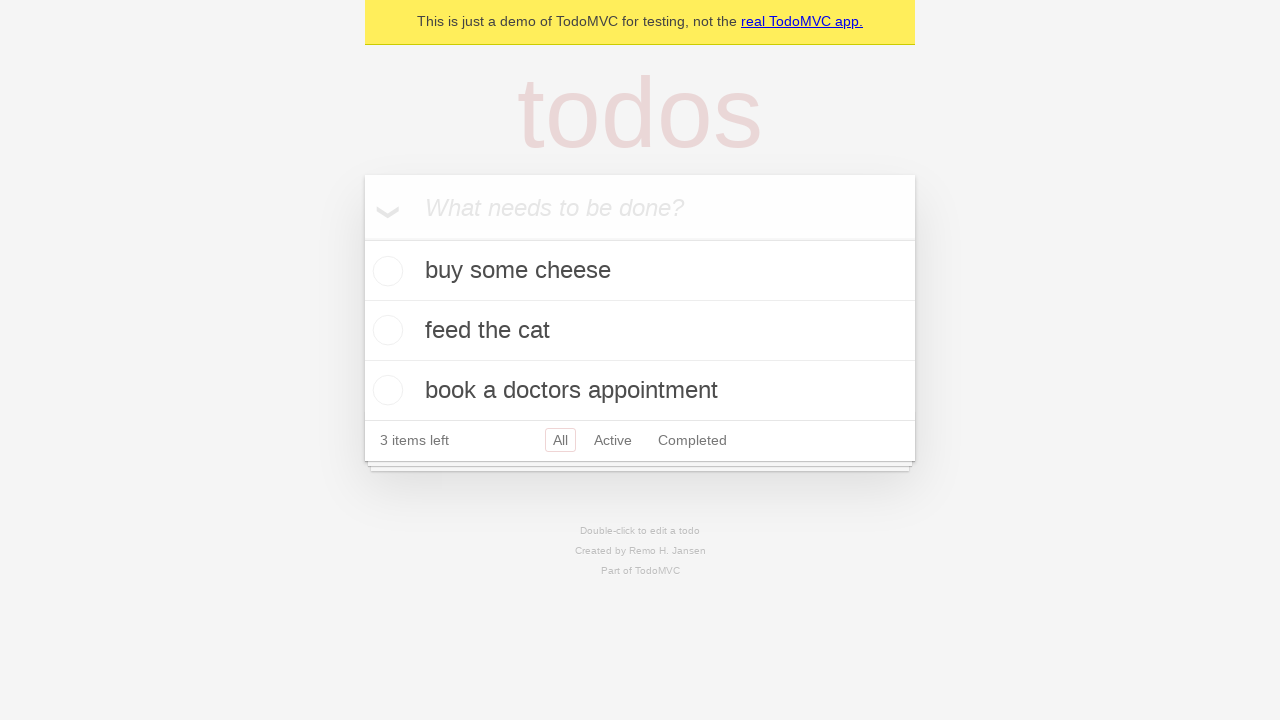

Checked the second todo item at (385, 330) on internal:testid=[data-testid="todo-item"s] >> nth=1 >> internal:role=checkbox
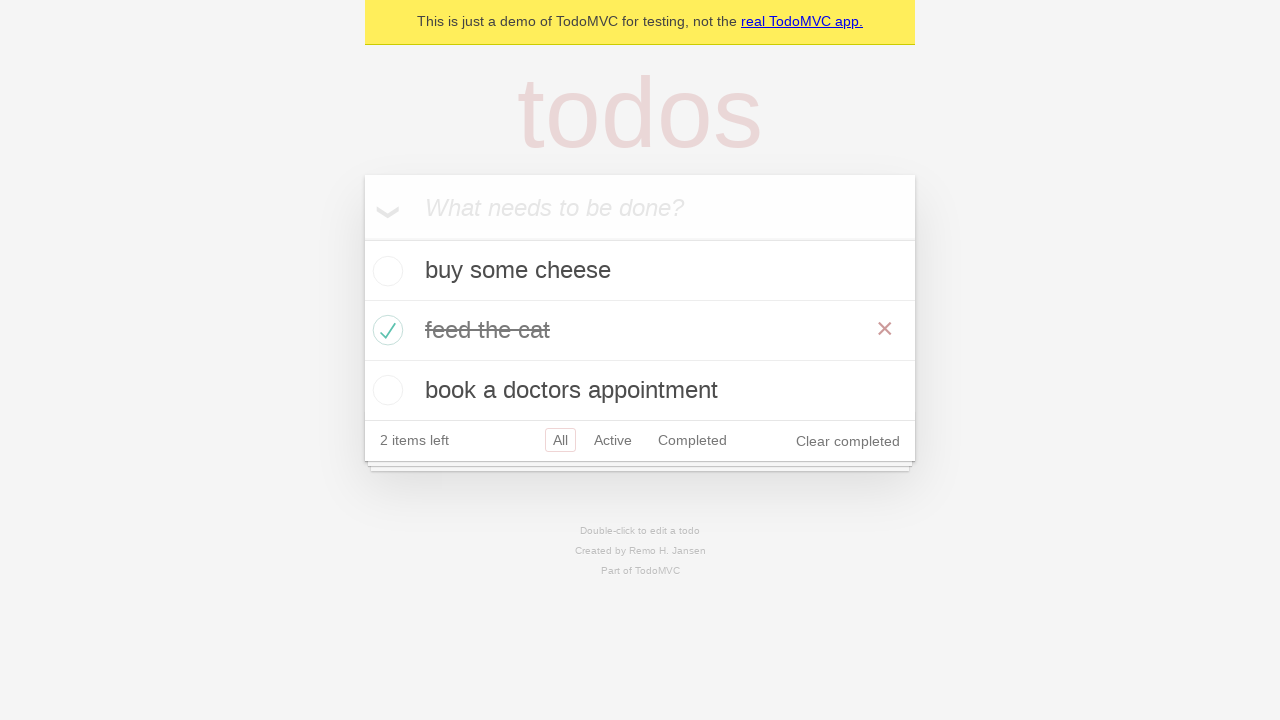

Clicked 'All' filter at (560, 440) on internal:role=link[name="All"i]
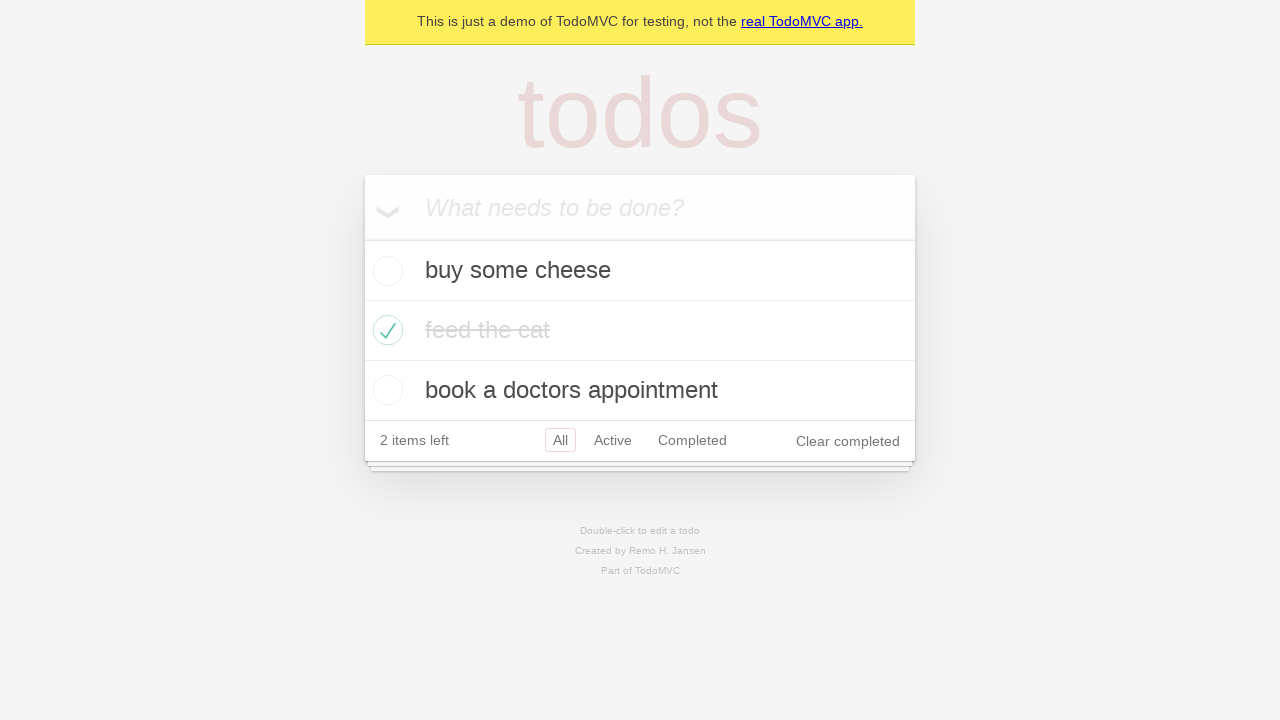

Clicked 'Active' filter at (613, 440) on internal:role=link[name="Active"i]
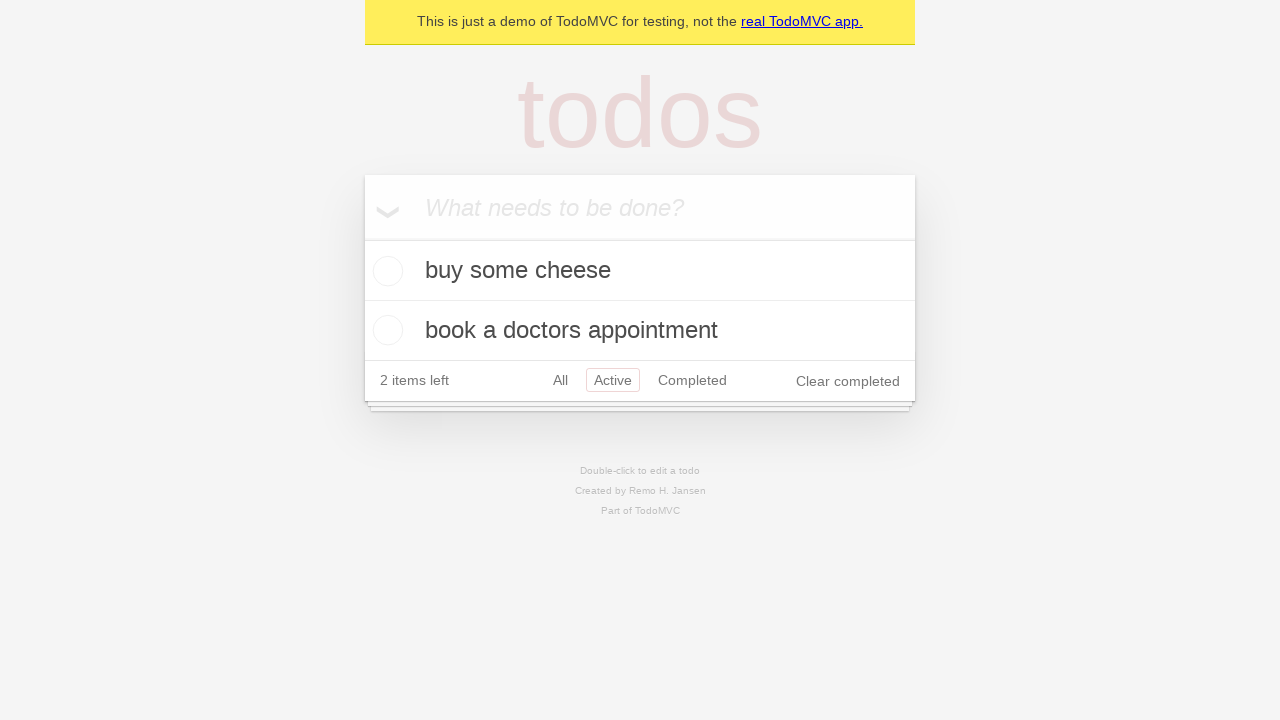

Clicked 'Completed' filter at (692, 380) on internal:role=link[name="Completed"i]
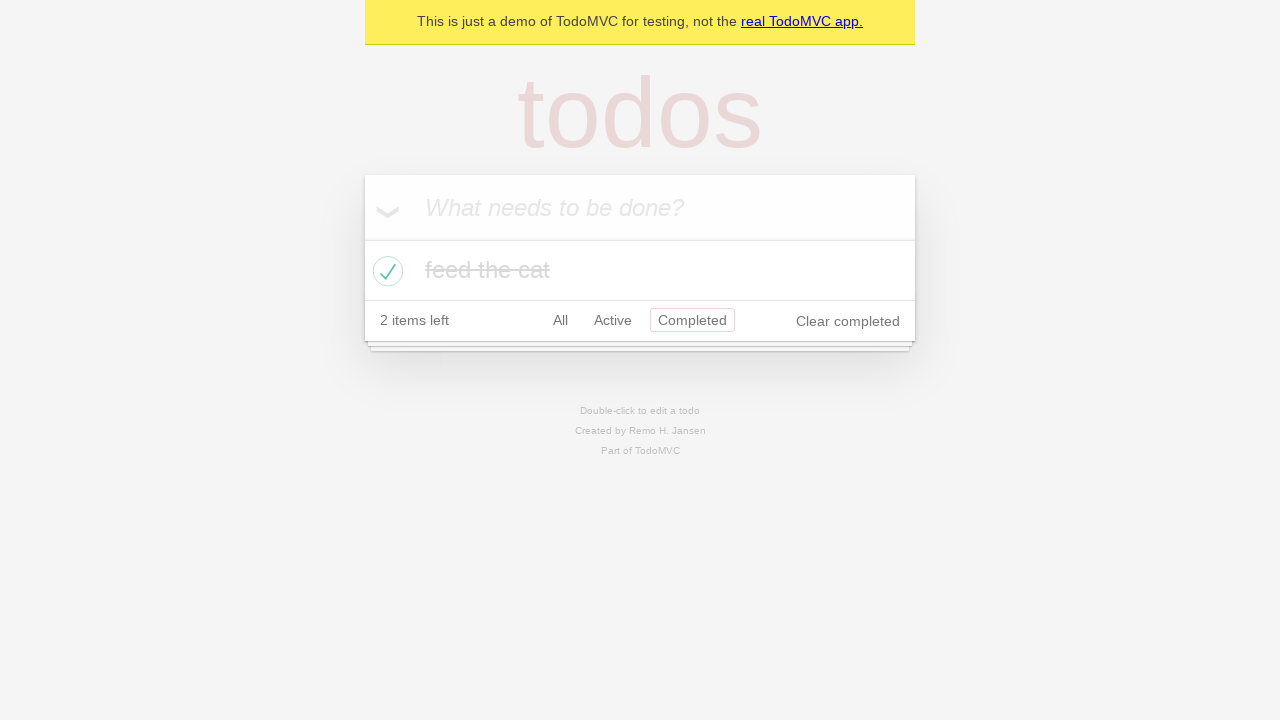

Navigated back using browser back button (from Completed to Active filter)
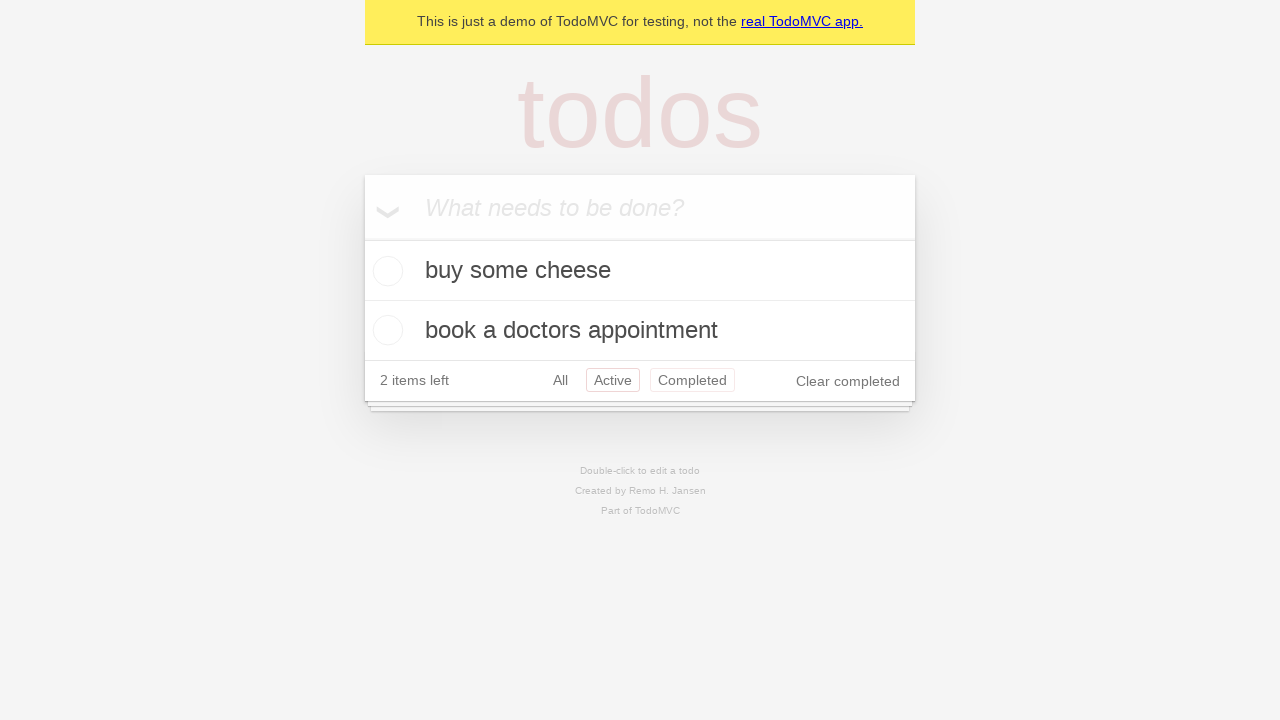

Navigated back using browser back button (from Active to All filter)
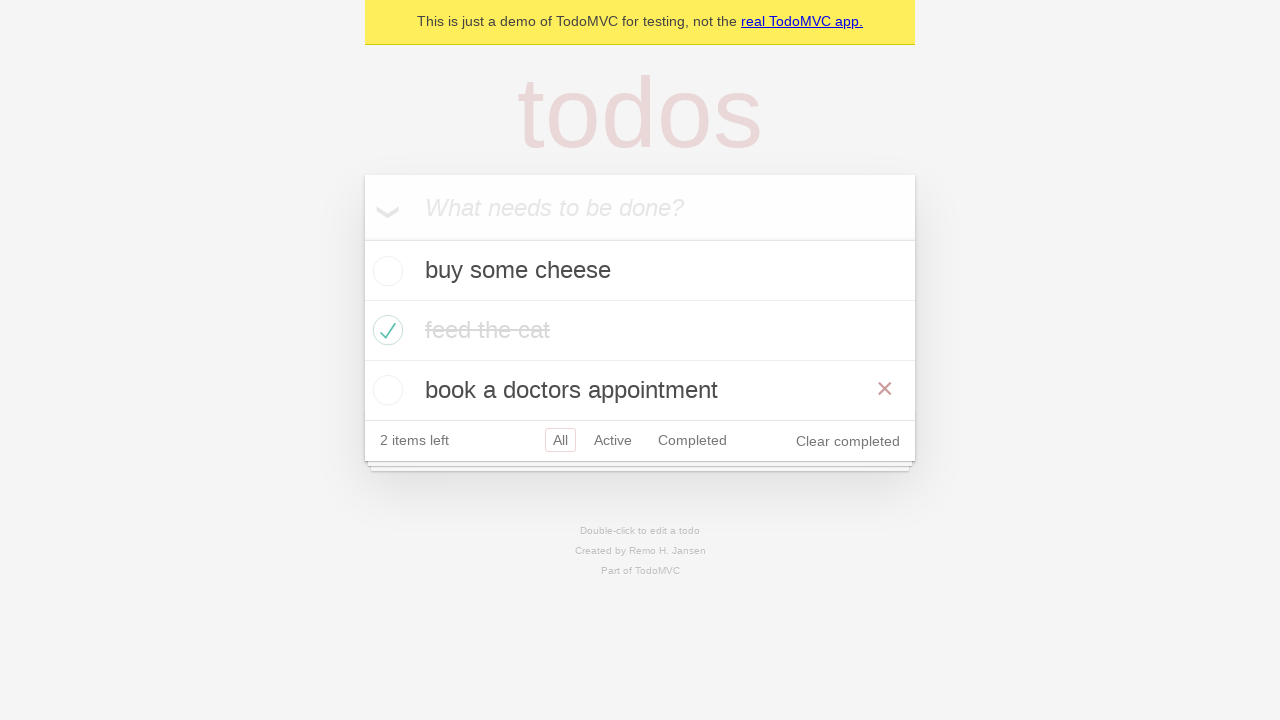

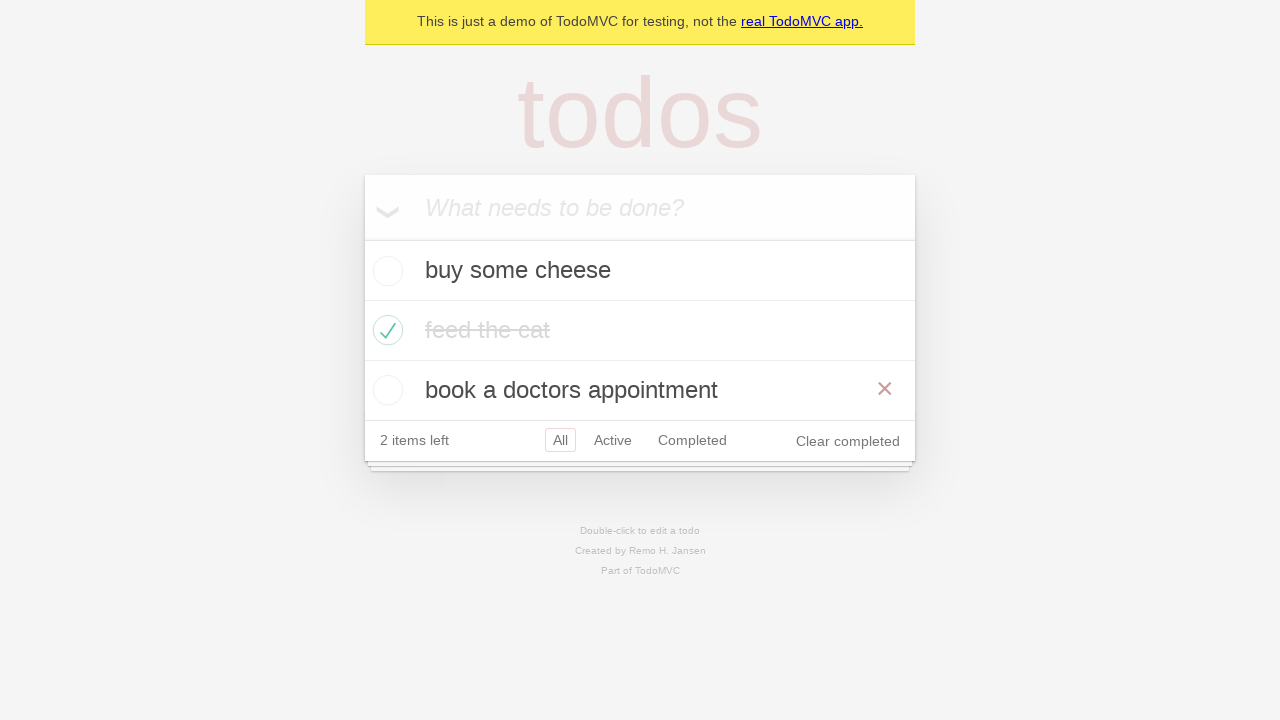